Tests that collapsible sections expand and collapse correctly by clicking on a collapsible header and verifying the active class is toggled.

Starting URL: https://tsavo.github.io/jouster/test-runners-enhanced.html

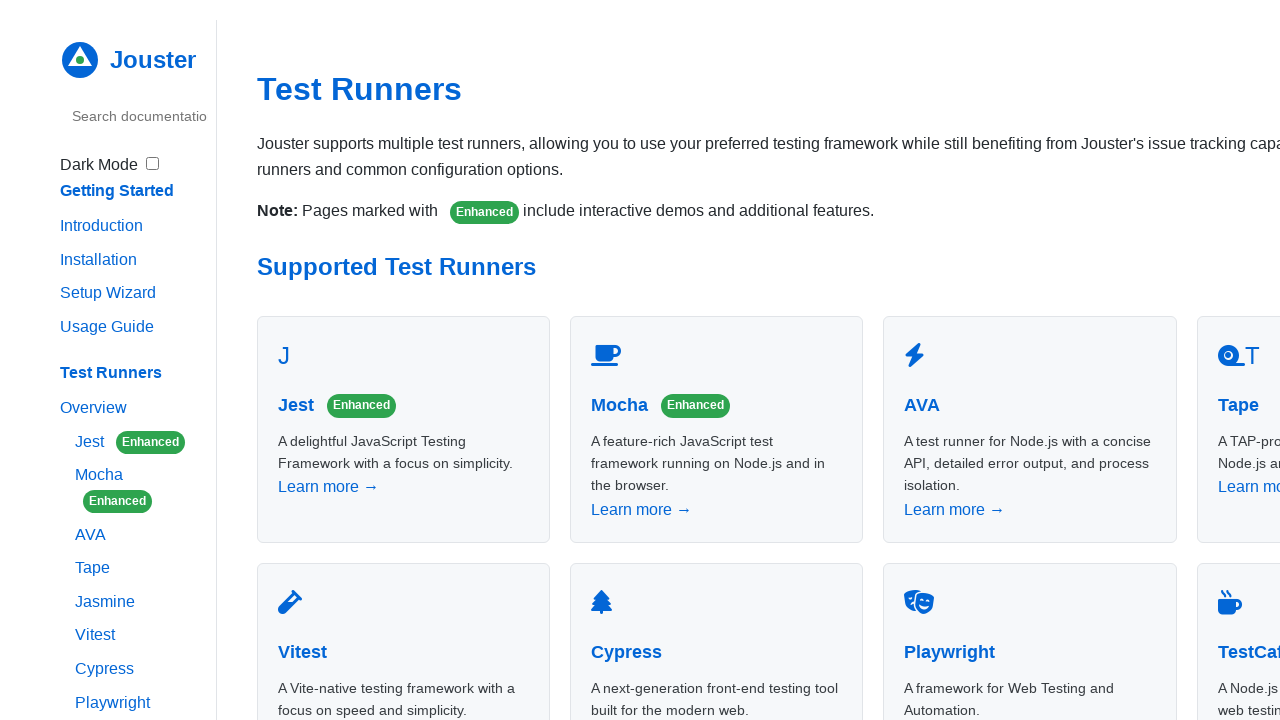

Located the first collapsible section header
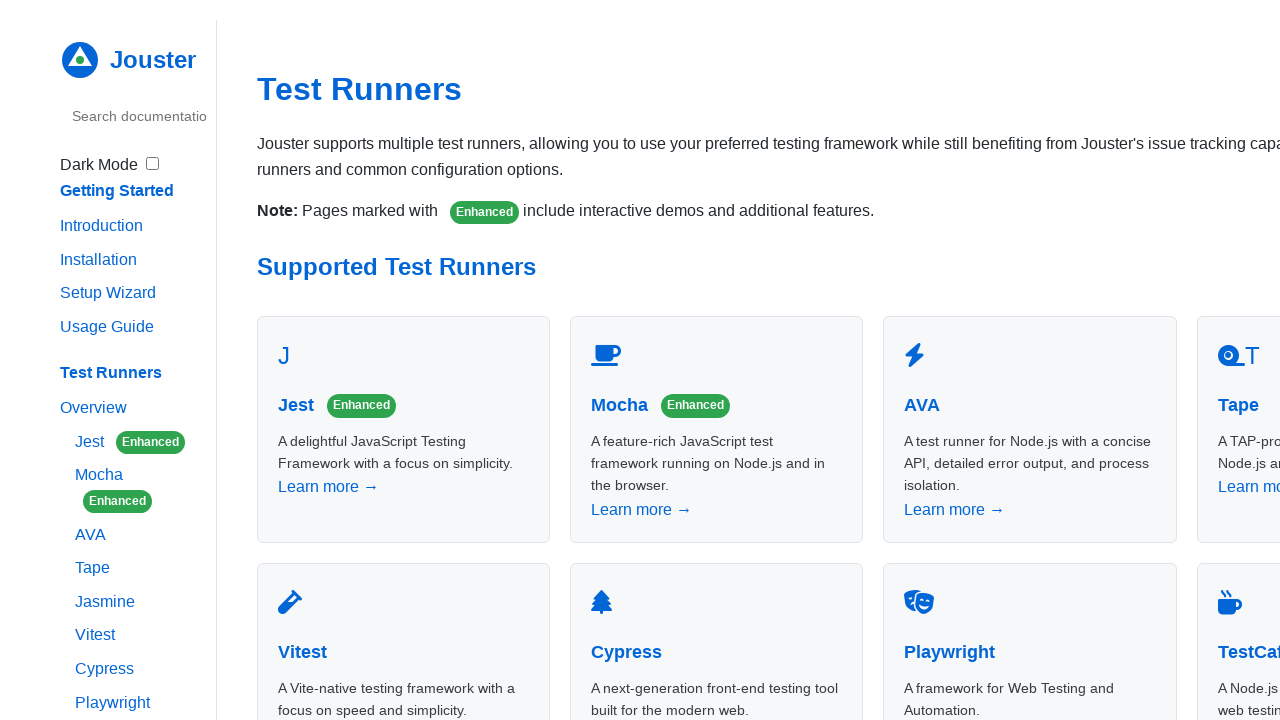

Clicked collapsible header to expand section at (640, 361) on .collapsible-header >> nth=0
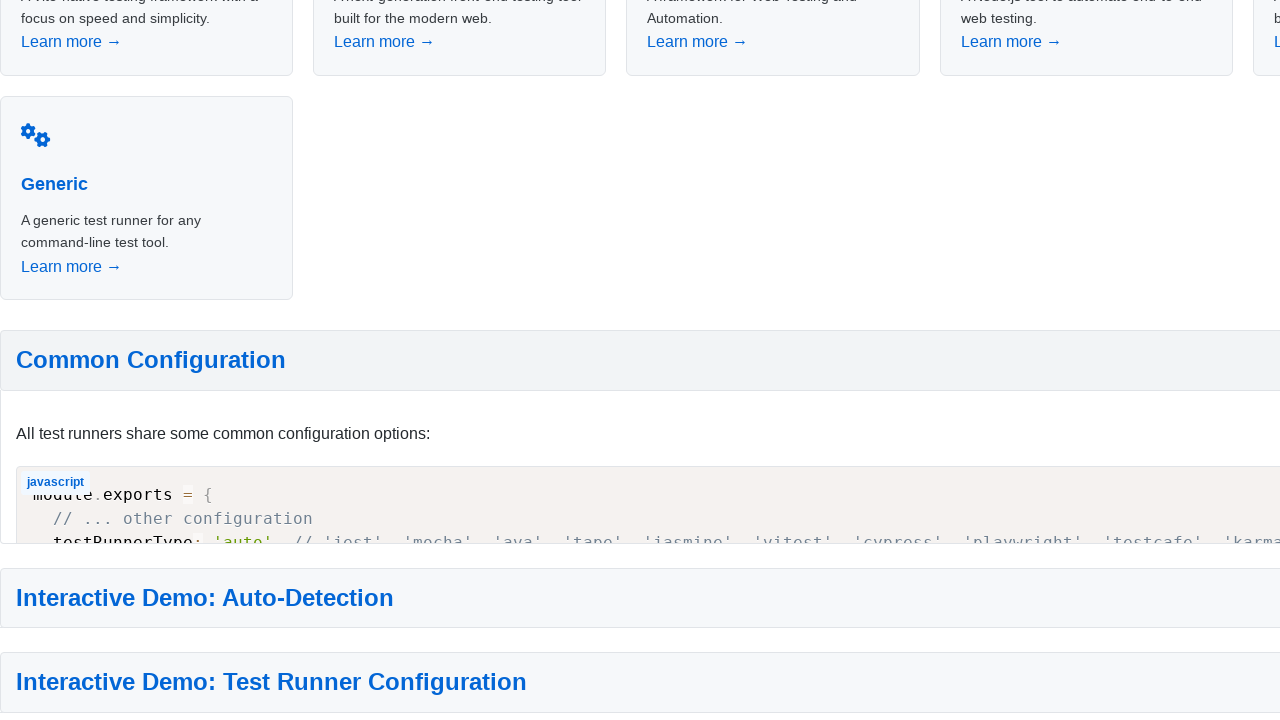

Waited 500ms for expand animation to complete
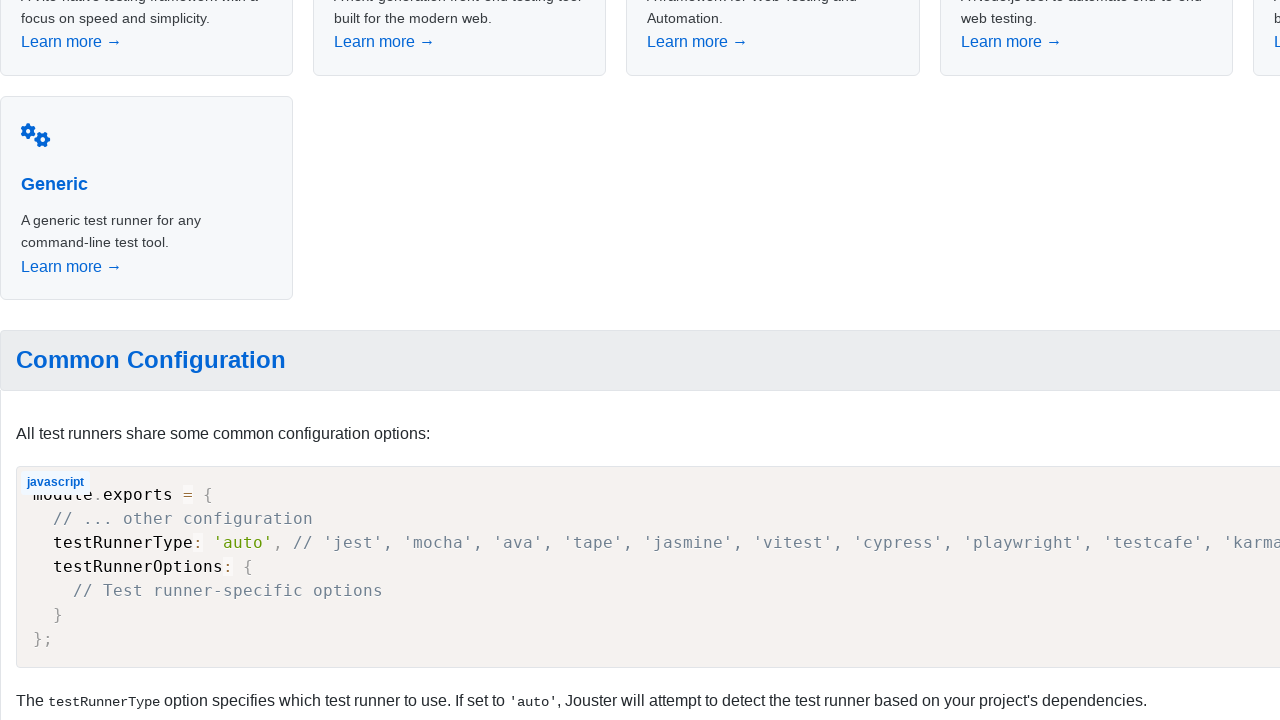

Verified collapsible header has active class (section is expanded)
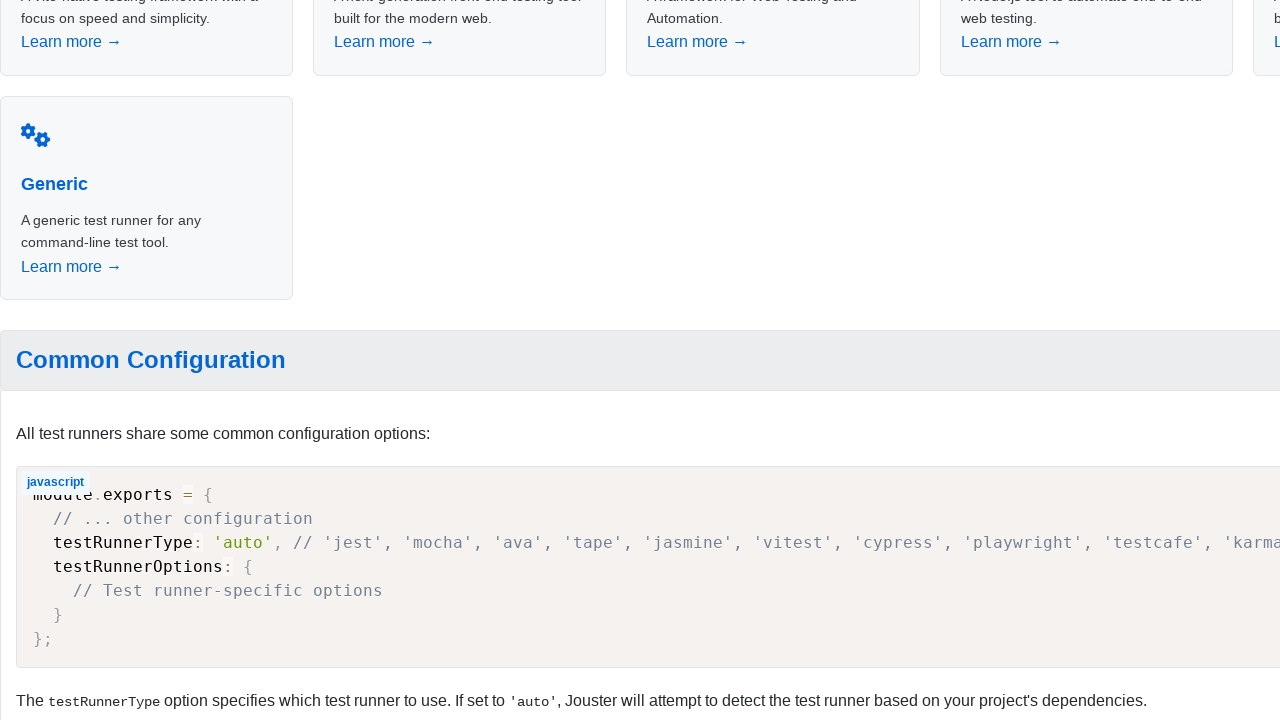

Clicked collapsible header to collapse section at (640, 361) on .collapsible-header >> nth=0
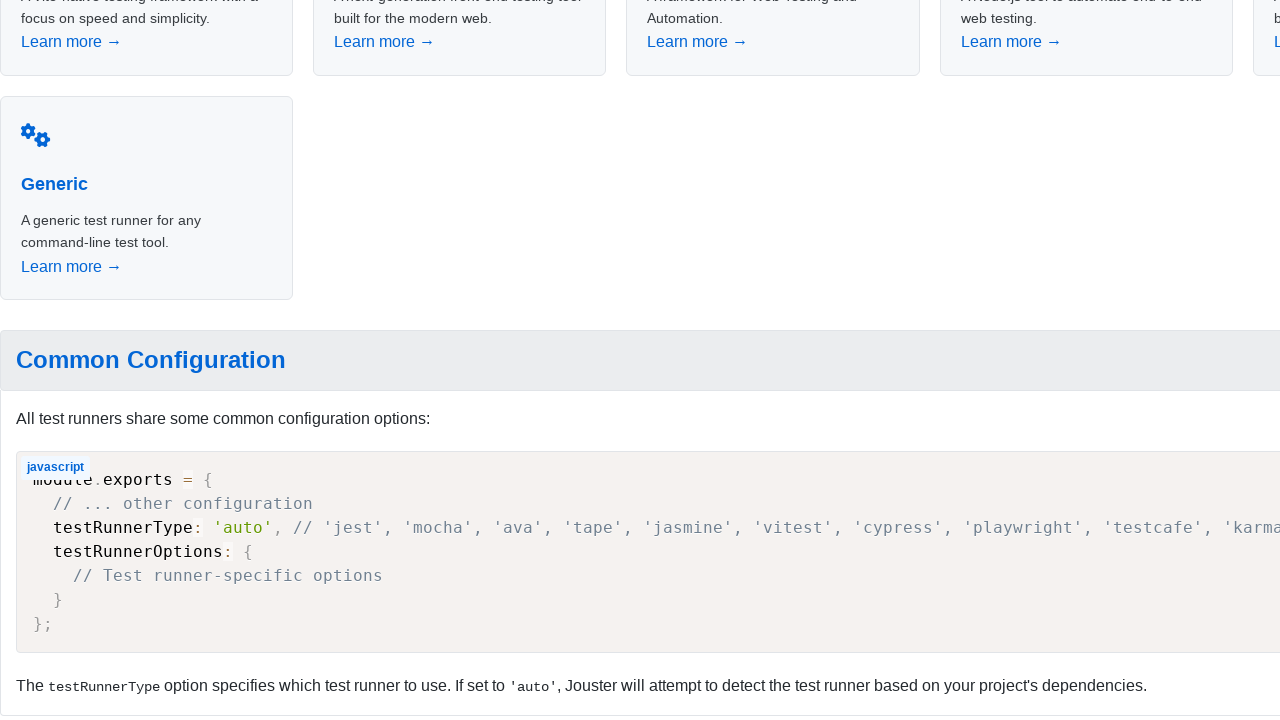

Waited 500ms for collapse animation to complete
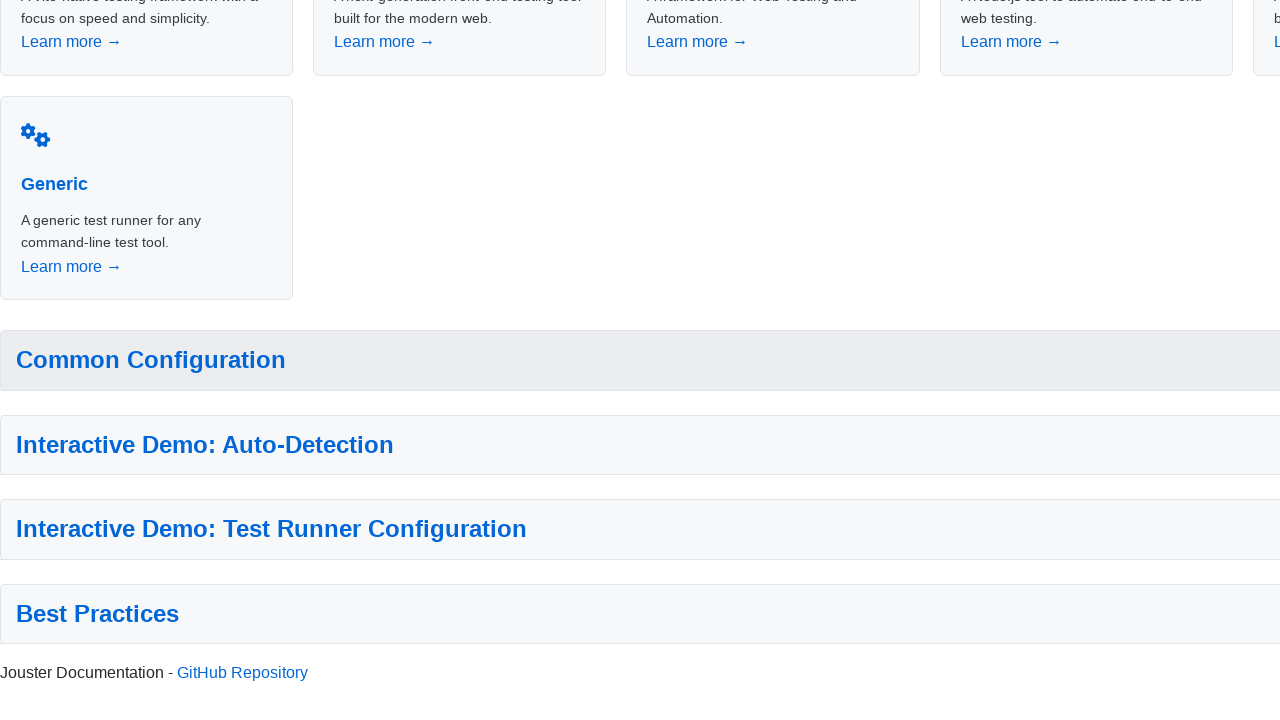

Verified collapsible header no longer has active class (section is collapsed)
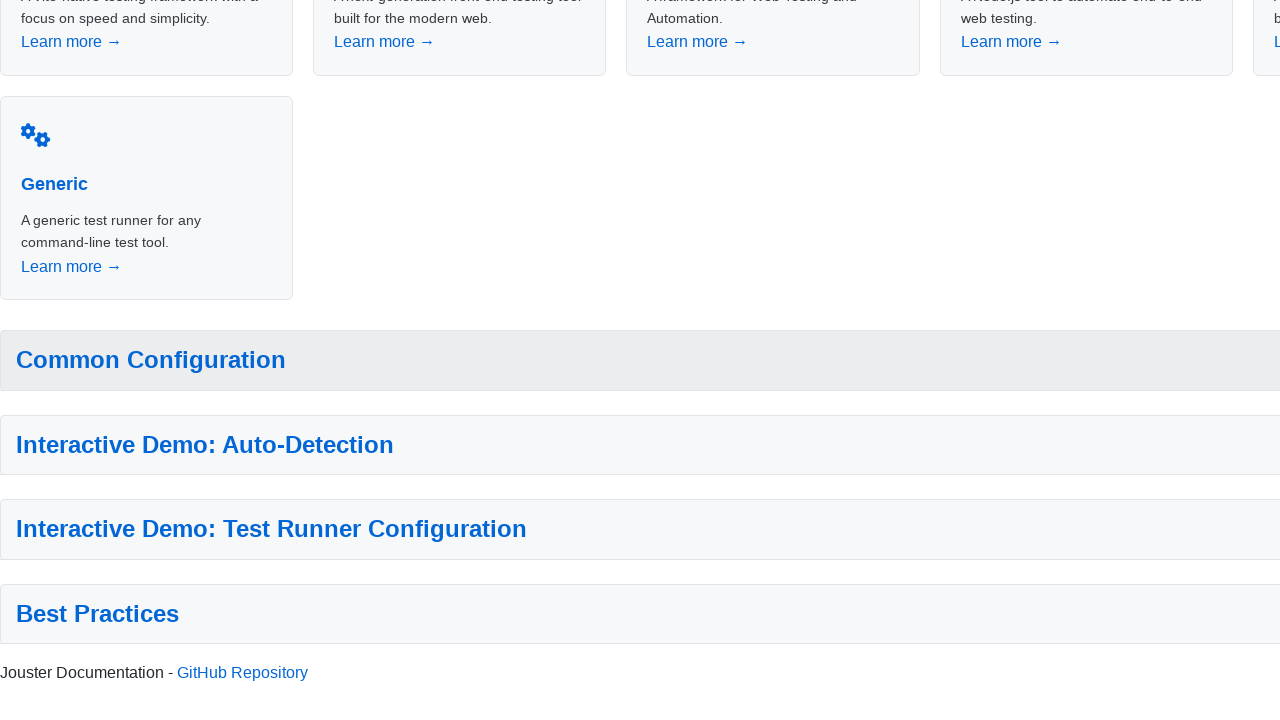

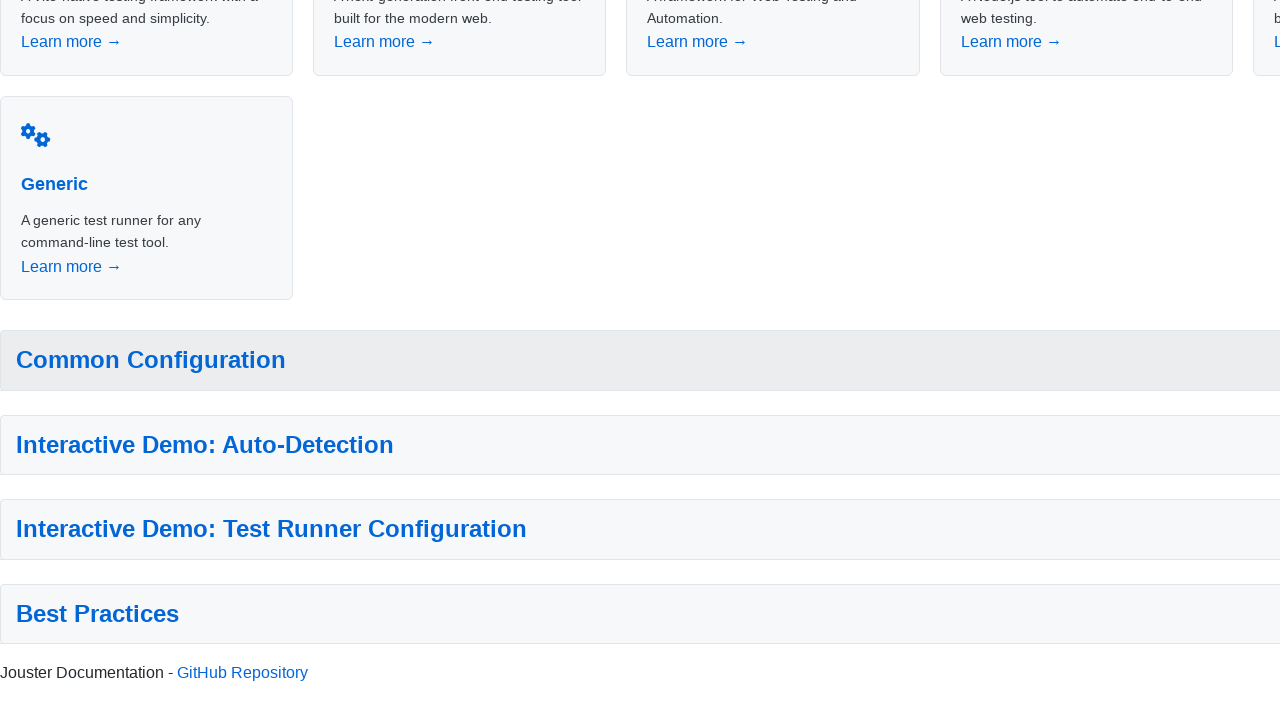